Navigates to the color-hex.com color palettes page and verifies that palette containers with color elements are displayed on the page.

Starting URL: https://www.color-hex.com/color-palettes

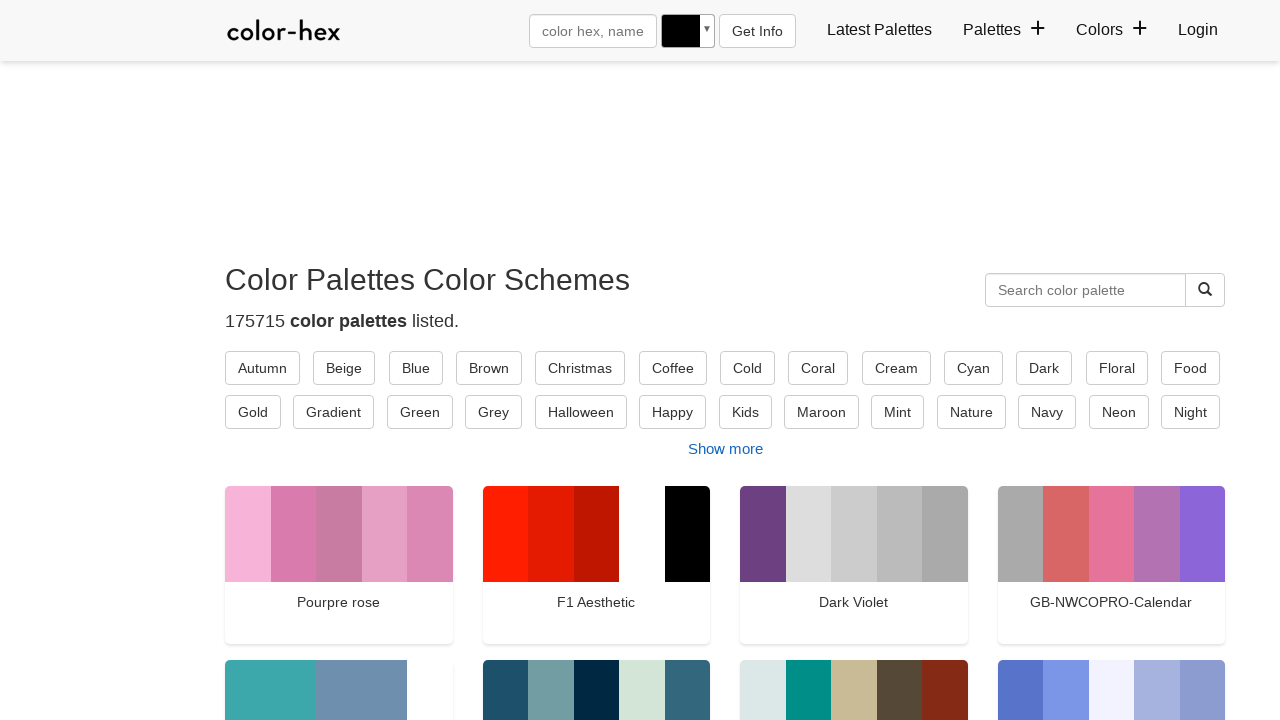

Waited for palette containers to load on the page
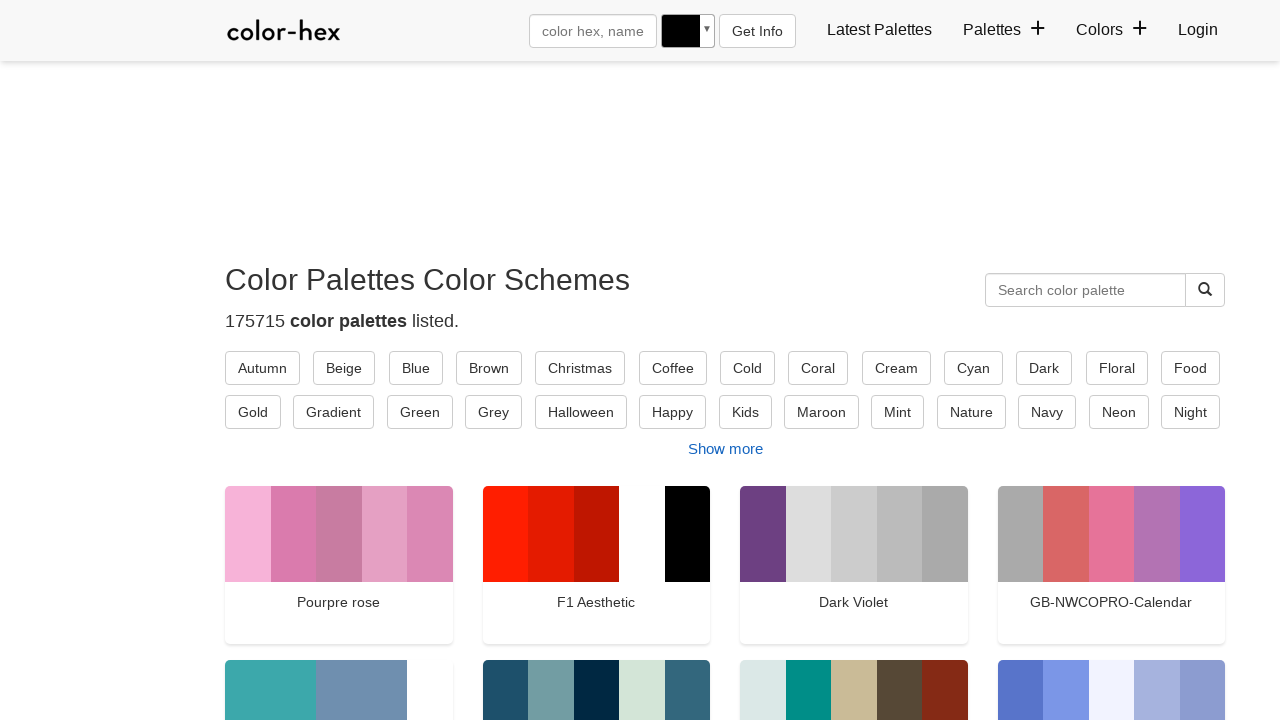

Verified palette color elements are present
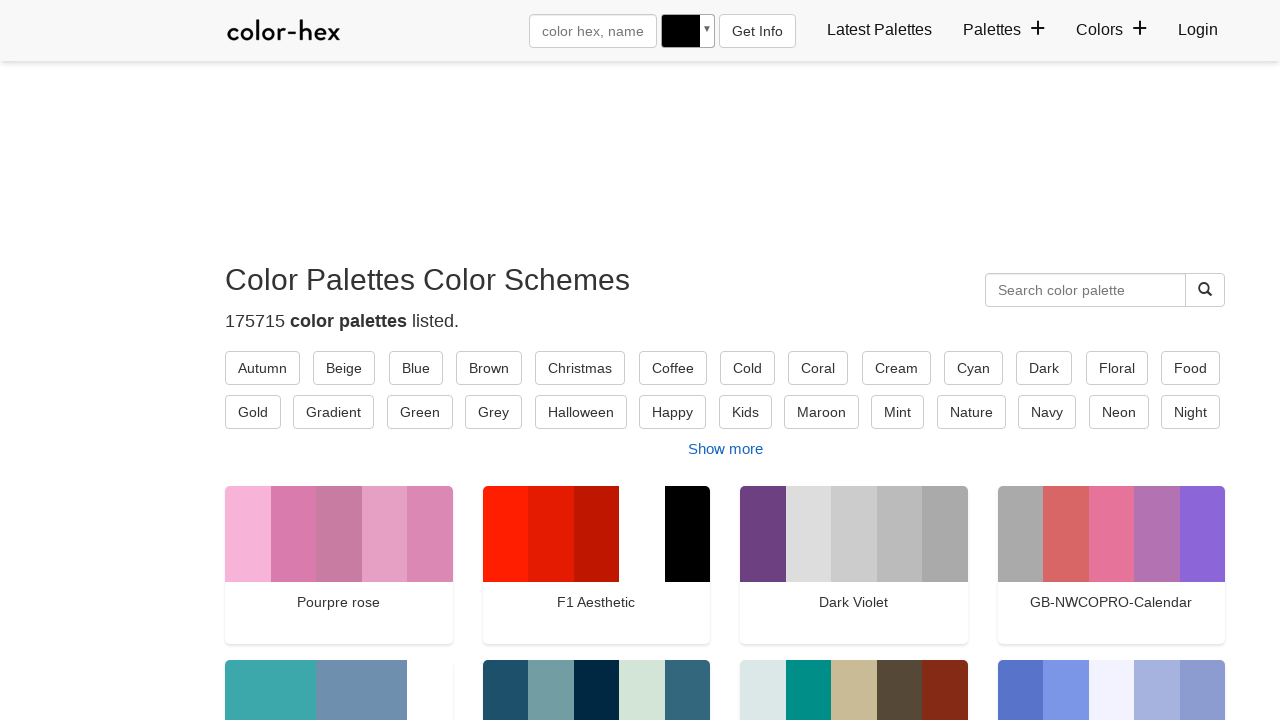

Clicked on the first palette link at (339, 534) on .palettecontainerlist a >> nth=0
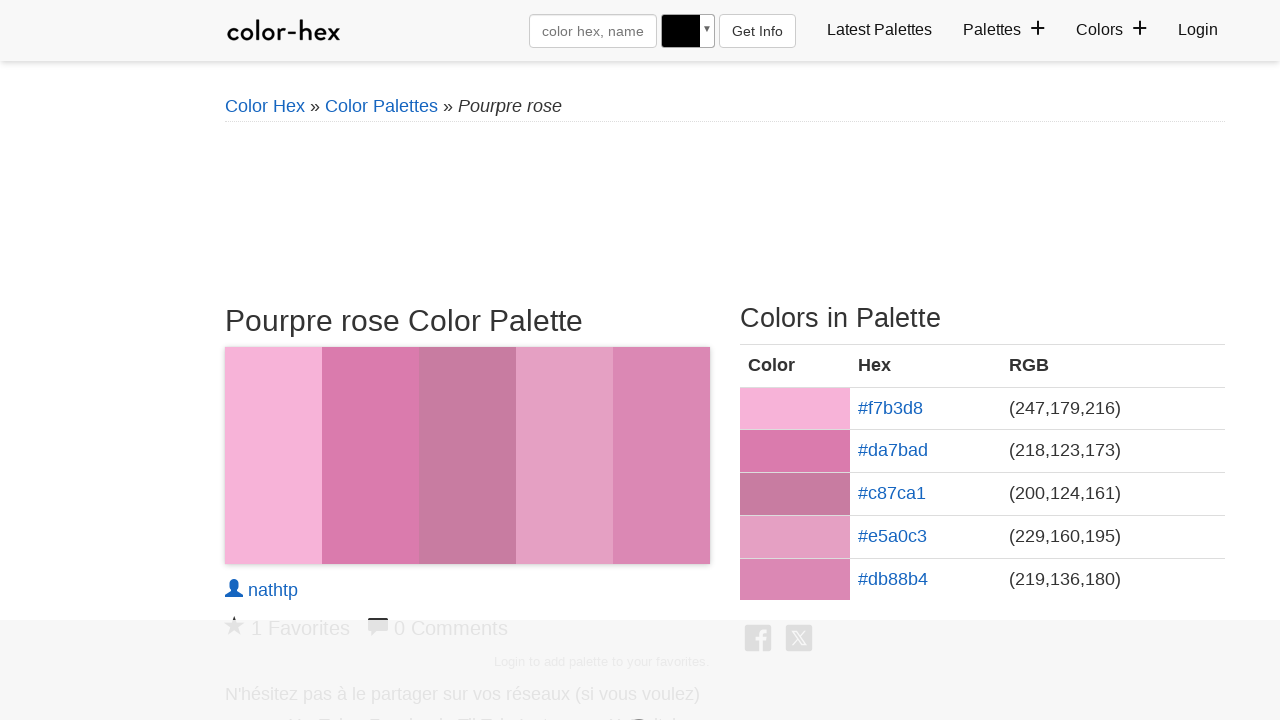

Palette detail page loaded successfully
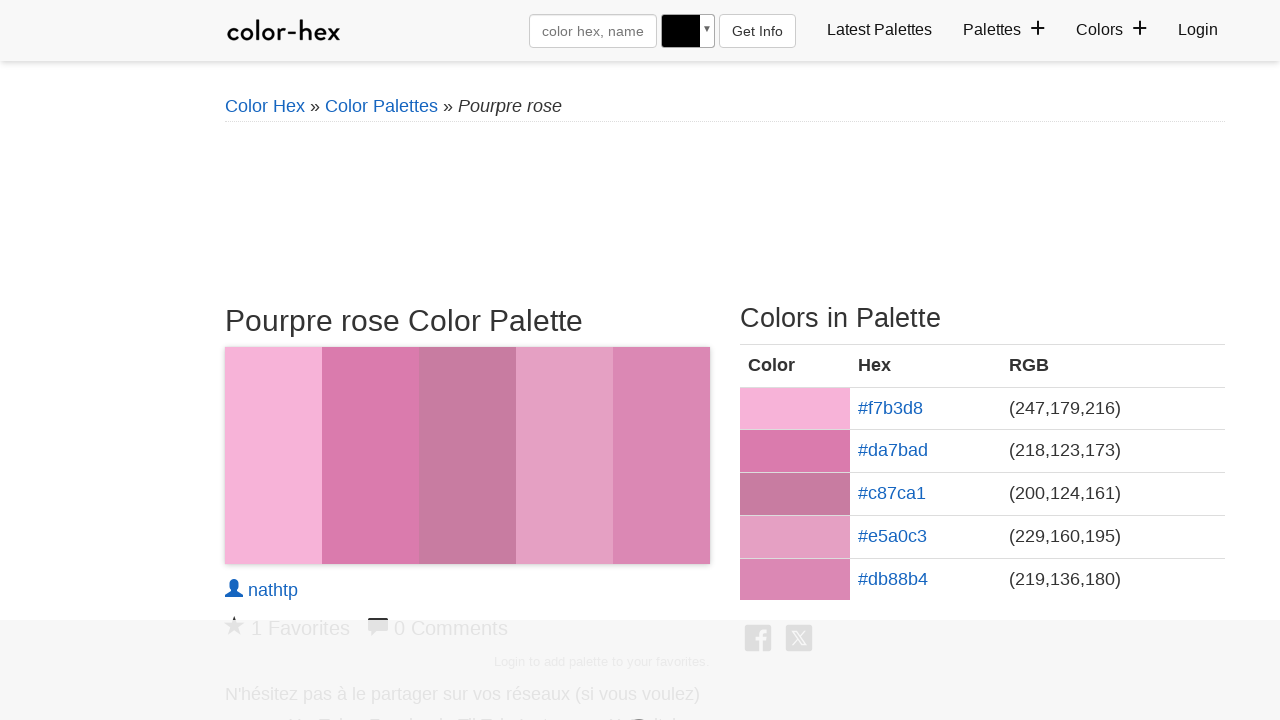

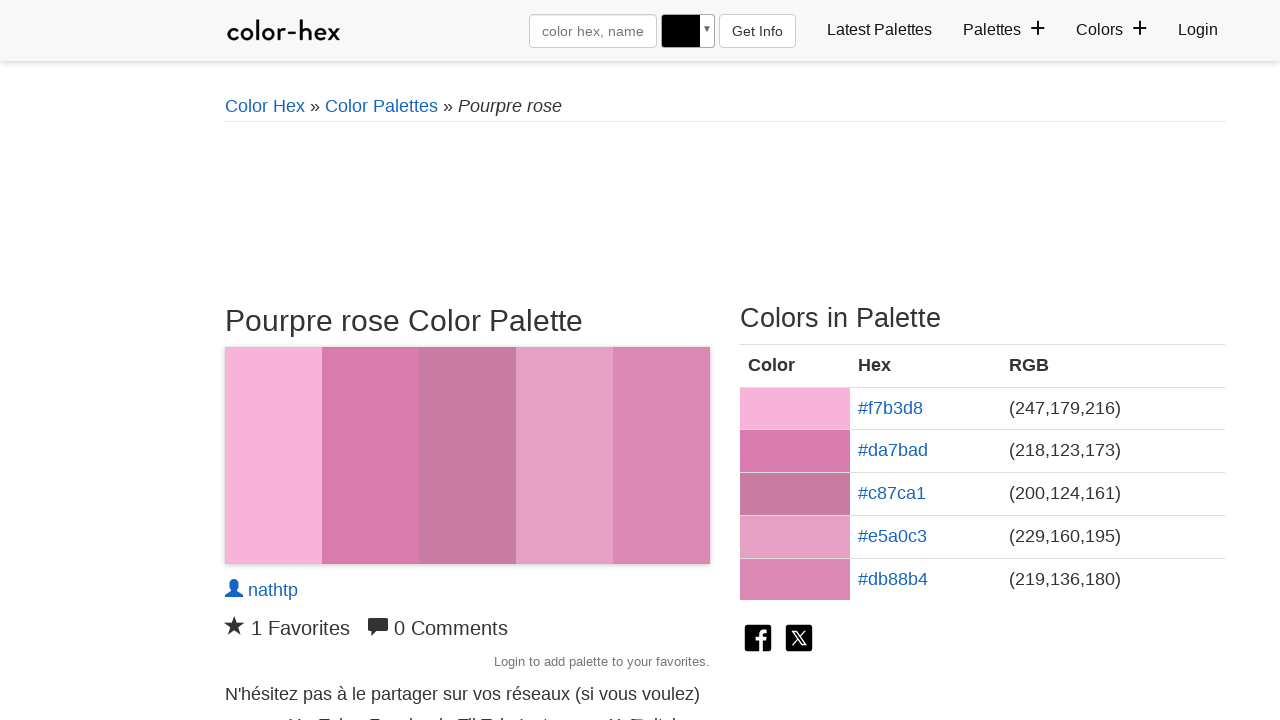